Navigates to YouTube homepage and verifies the page title by checking if it contains specific text

Starting URL: https://youtube.com

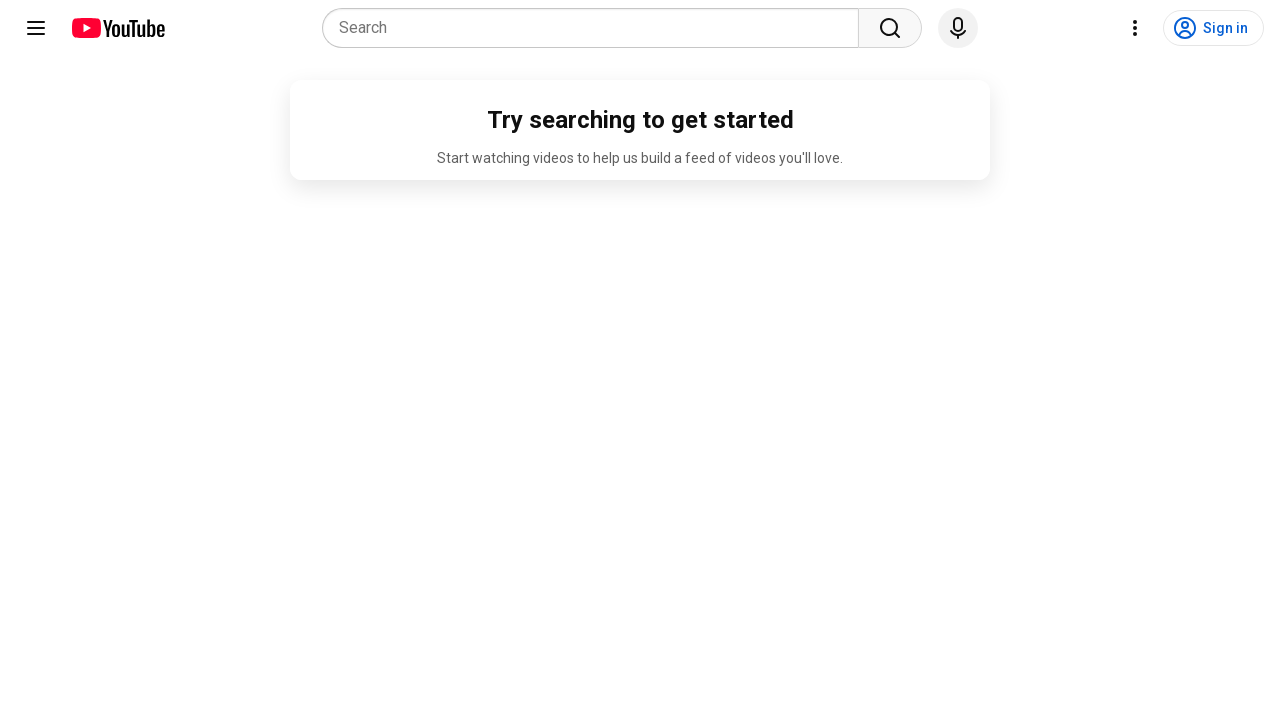

Navigated to YouTube homepage at https://youtube.com
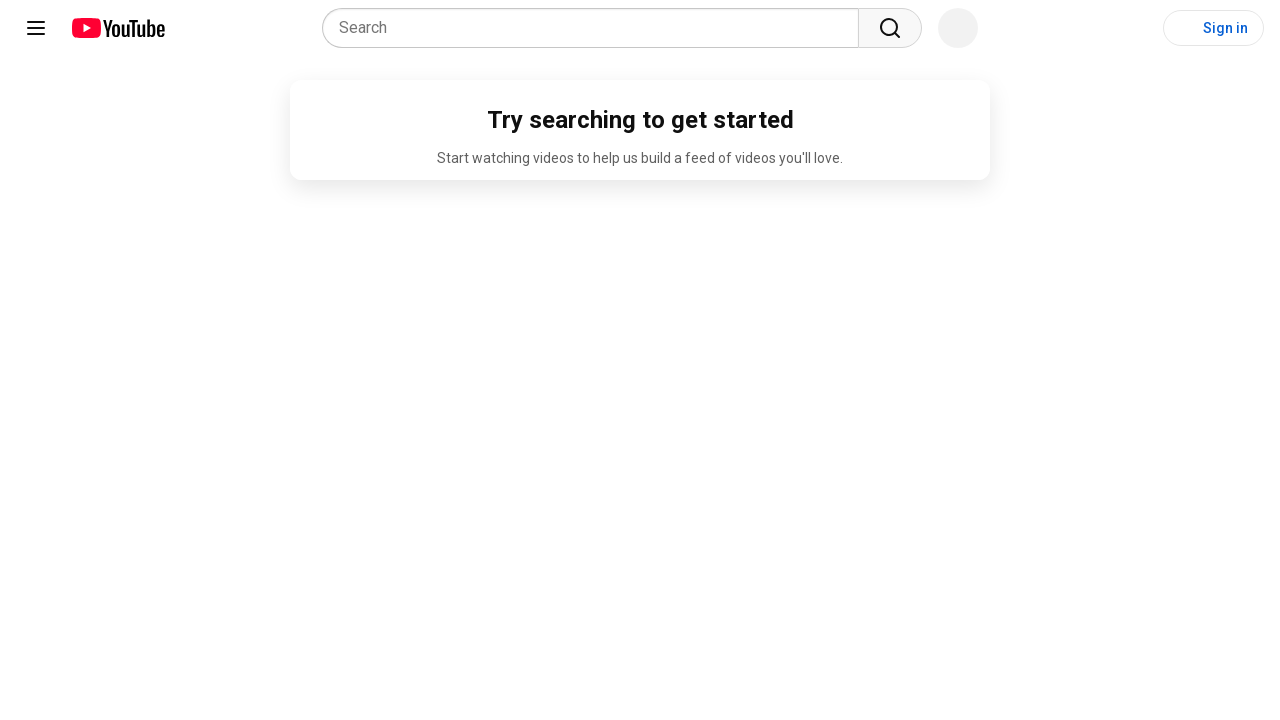

Page fully loaded (domcontentloaded state reached)
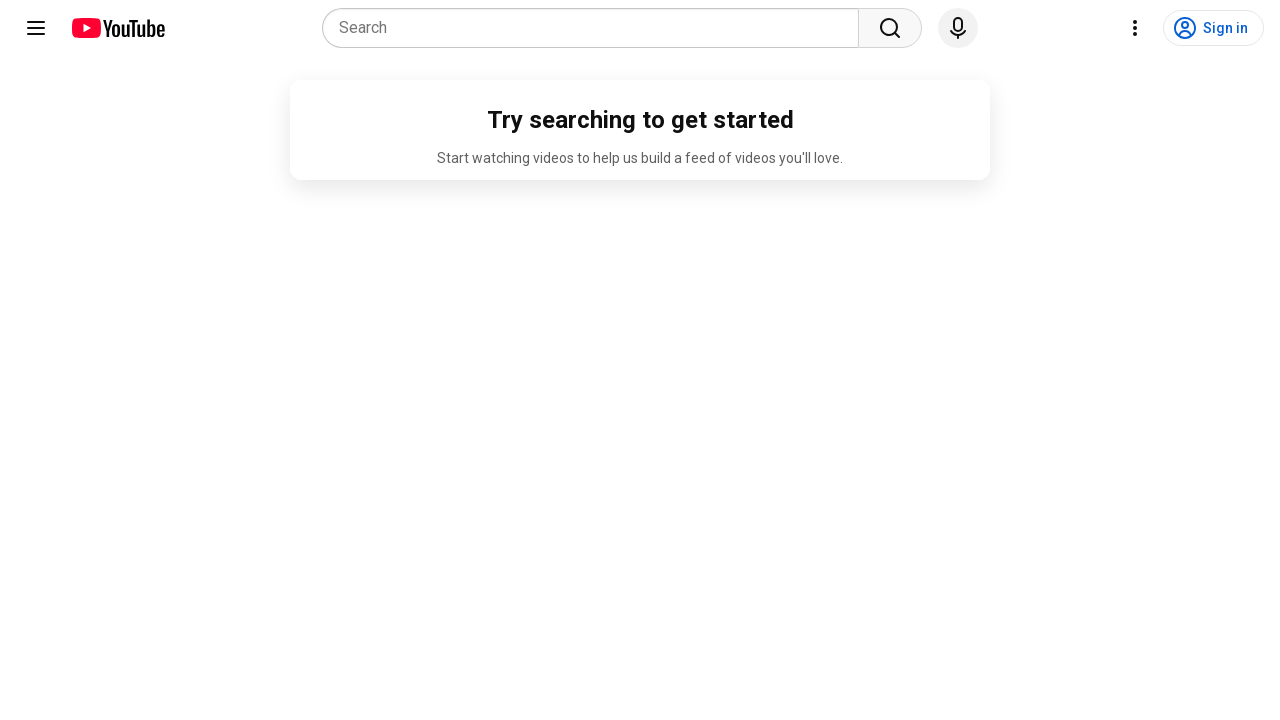

Retrieved page title: 'YouTube'
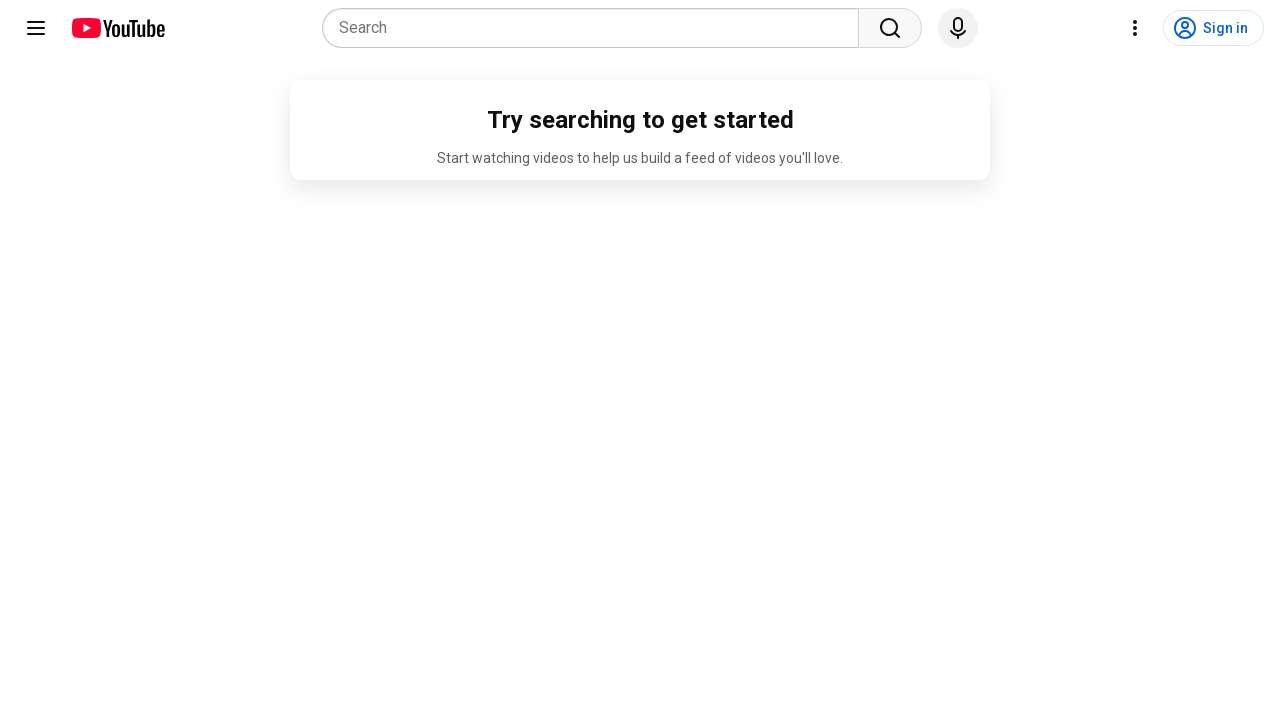

Verified: Page title does NOT contain 'Video'
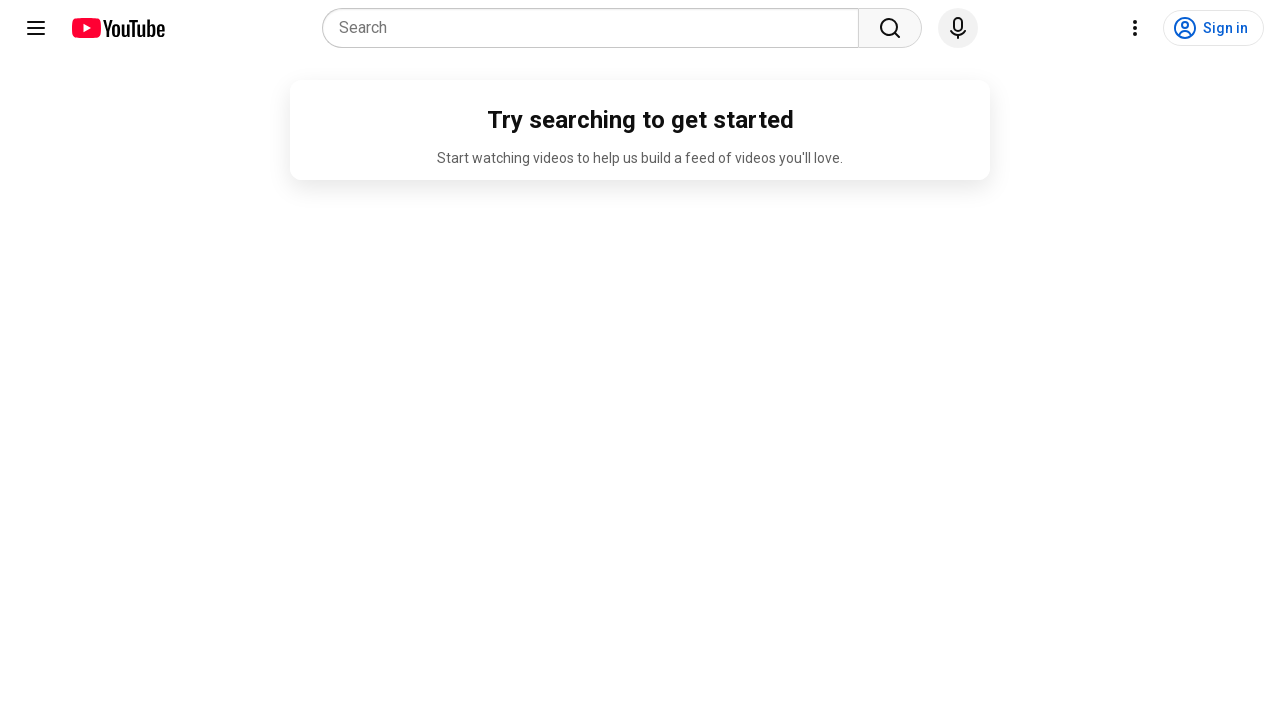

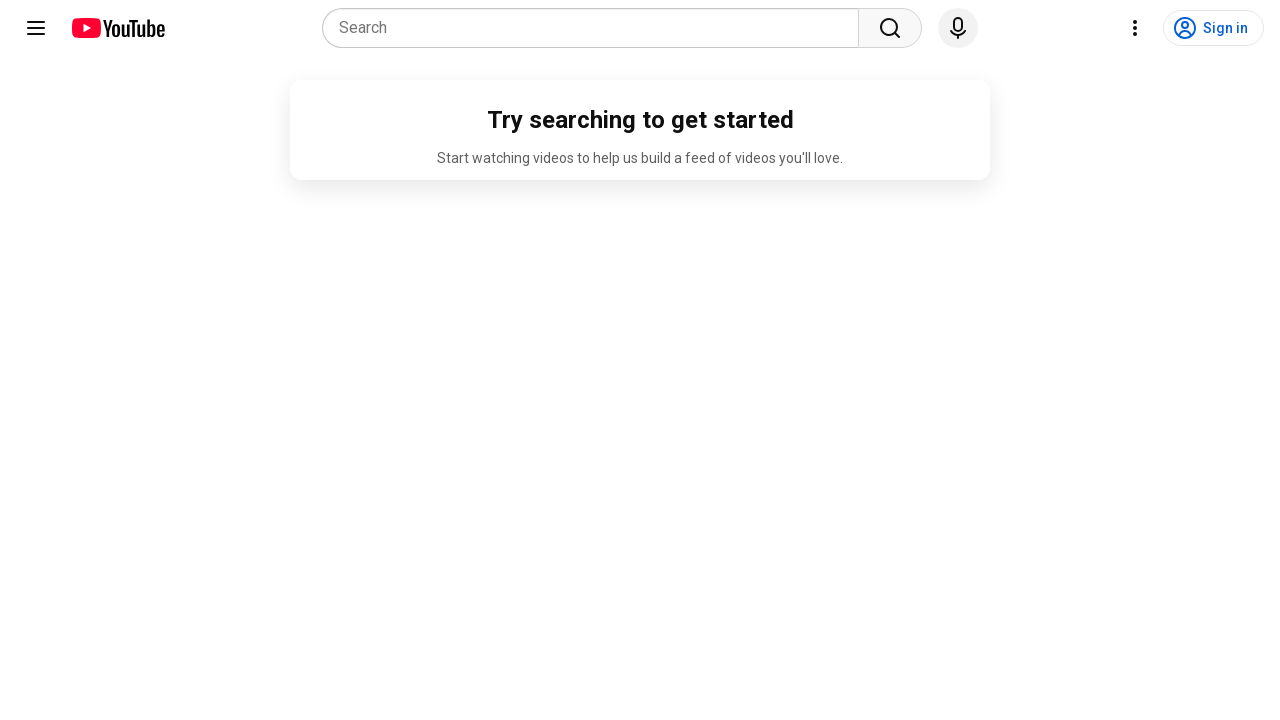